Tests link functionality by navigating to Links page, clicking Home hyperlink to open new tab, then clicking Created API link to verify response status

Starting URL: https://demoqa.com/

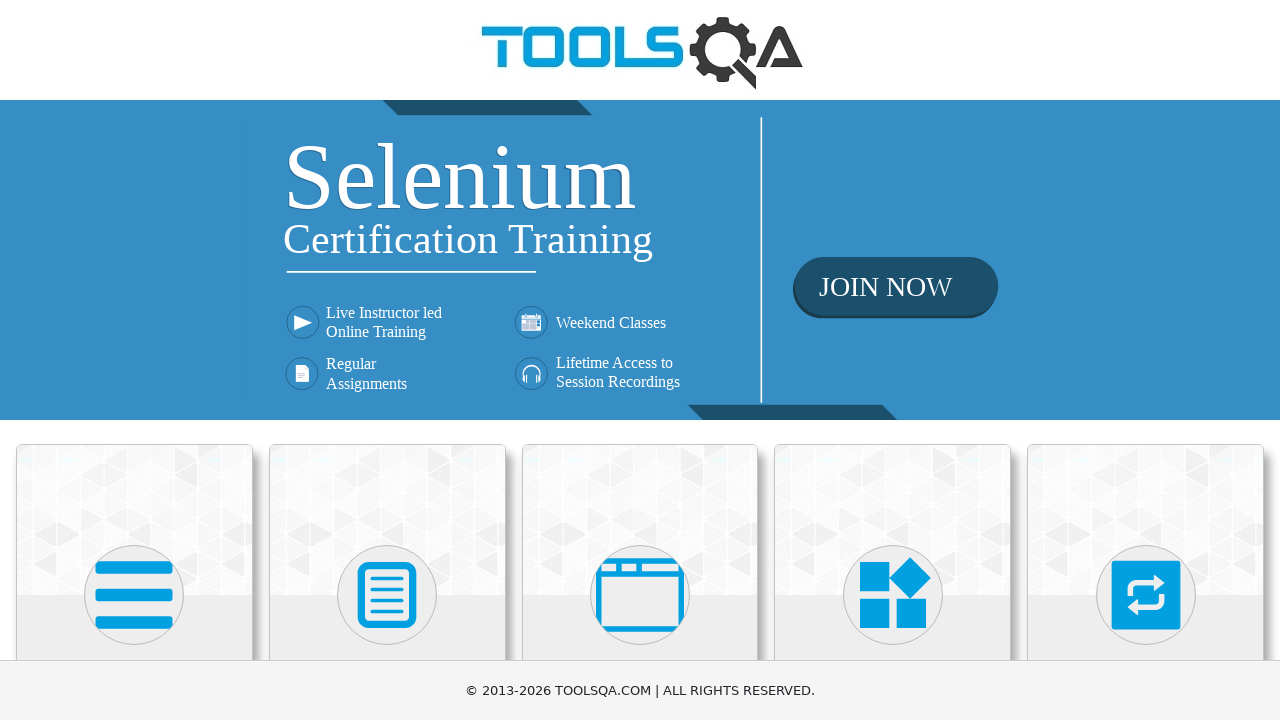

Clicked on Elements card on homepage at (134, 520) on div.card:has-text('Elements')
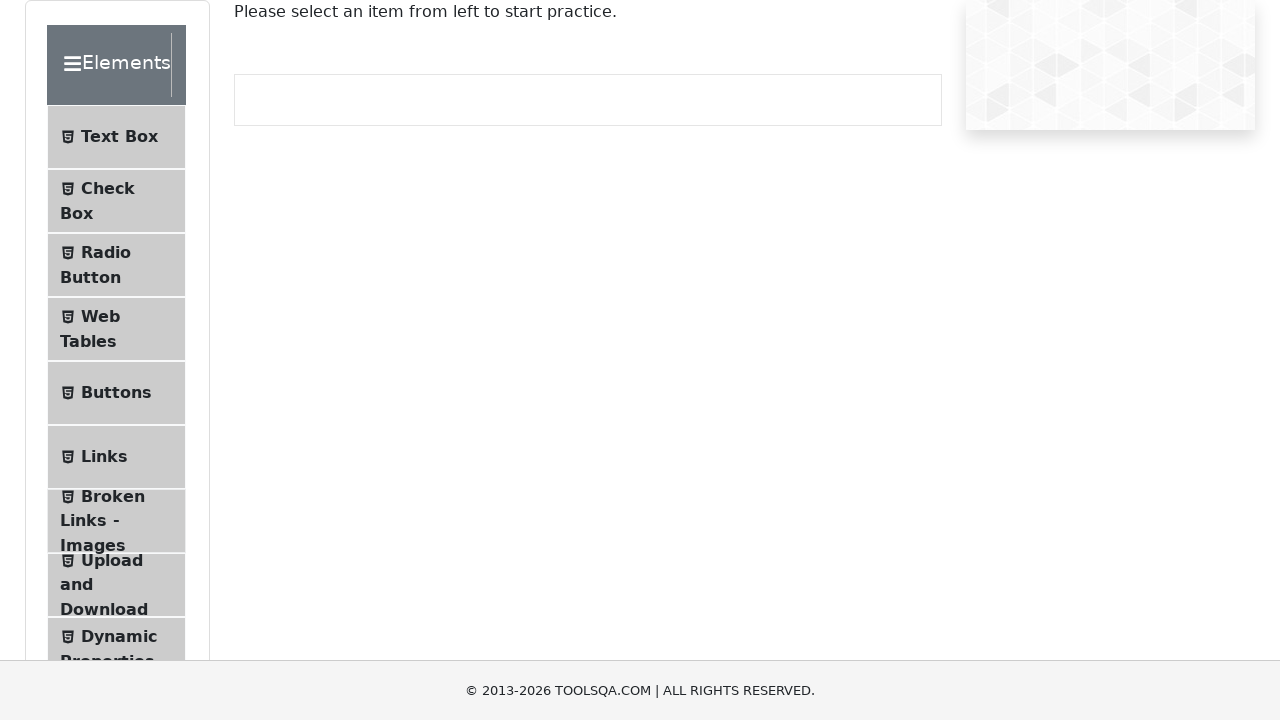

Clicked on Links in the left menu at (104, 457) on span:has-text('Links')
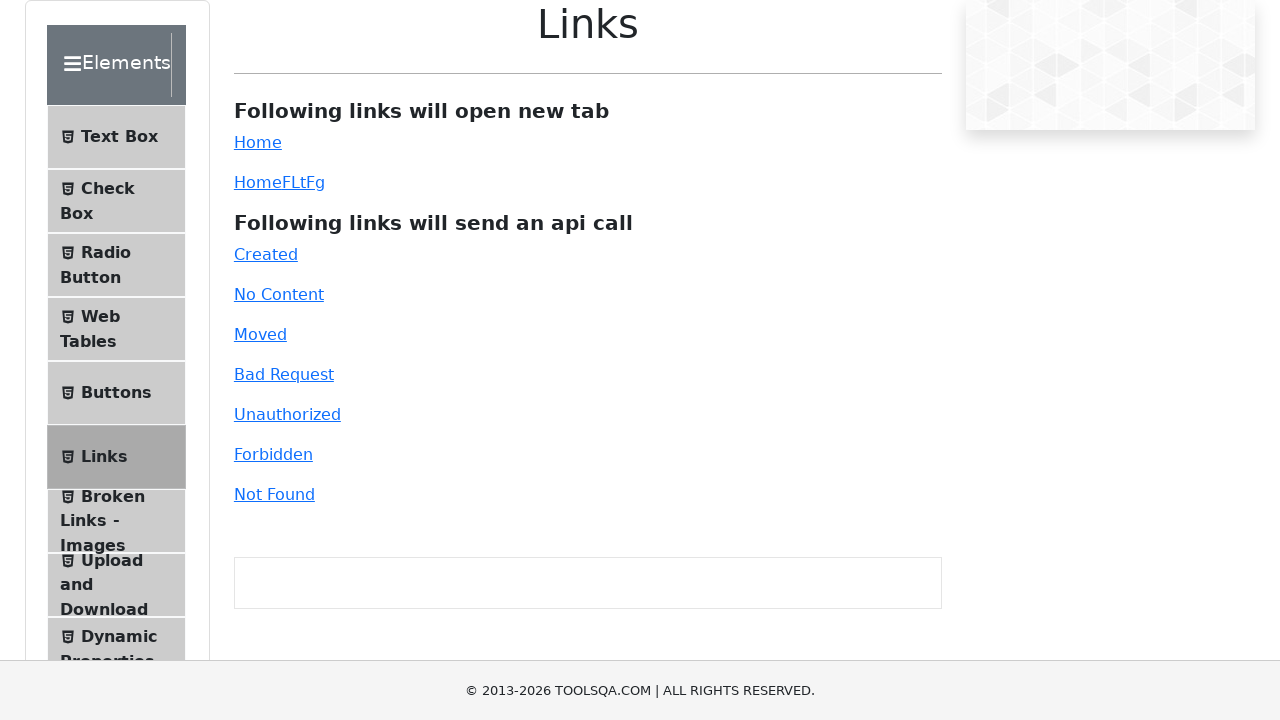

Clicked Home hyperlink to open new tab at (258, 142) on #simpleLink
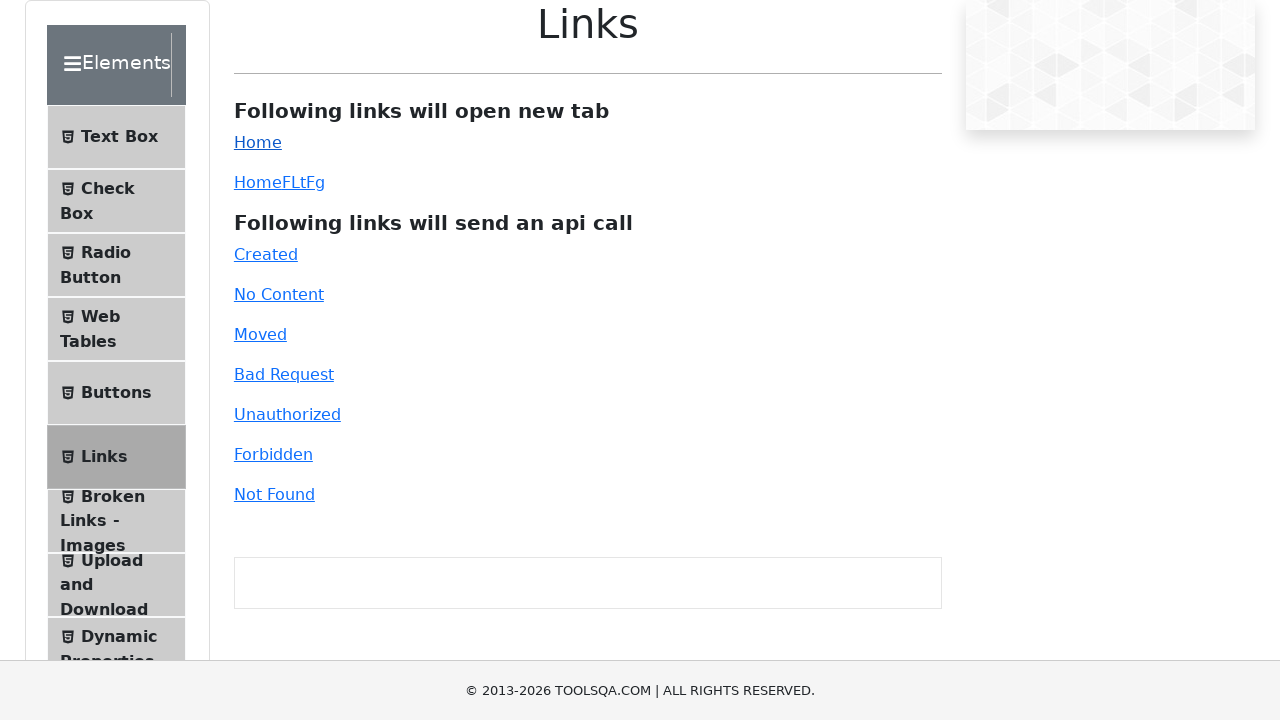

New tab loaded and ready
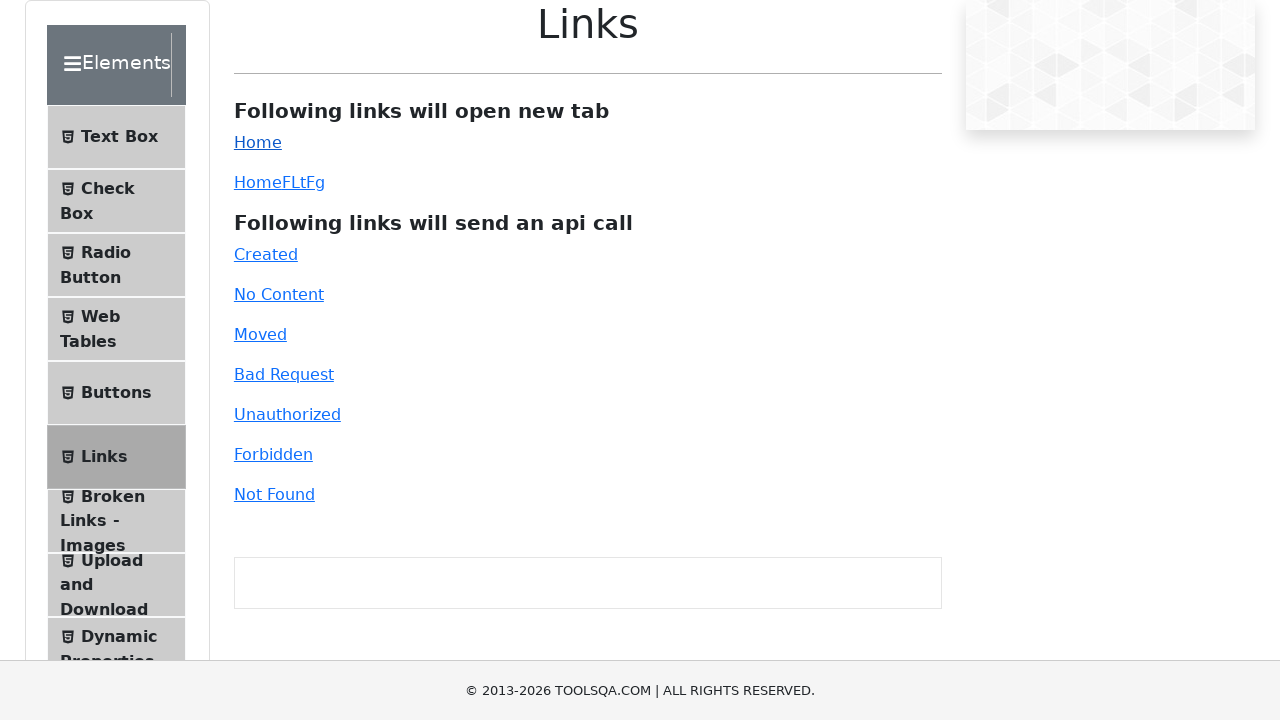

Closed new tab, returned to original page
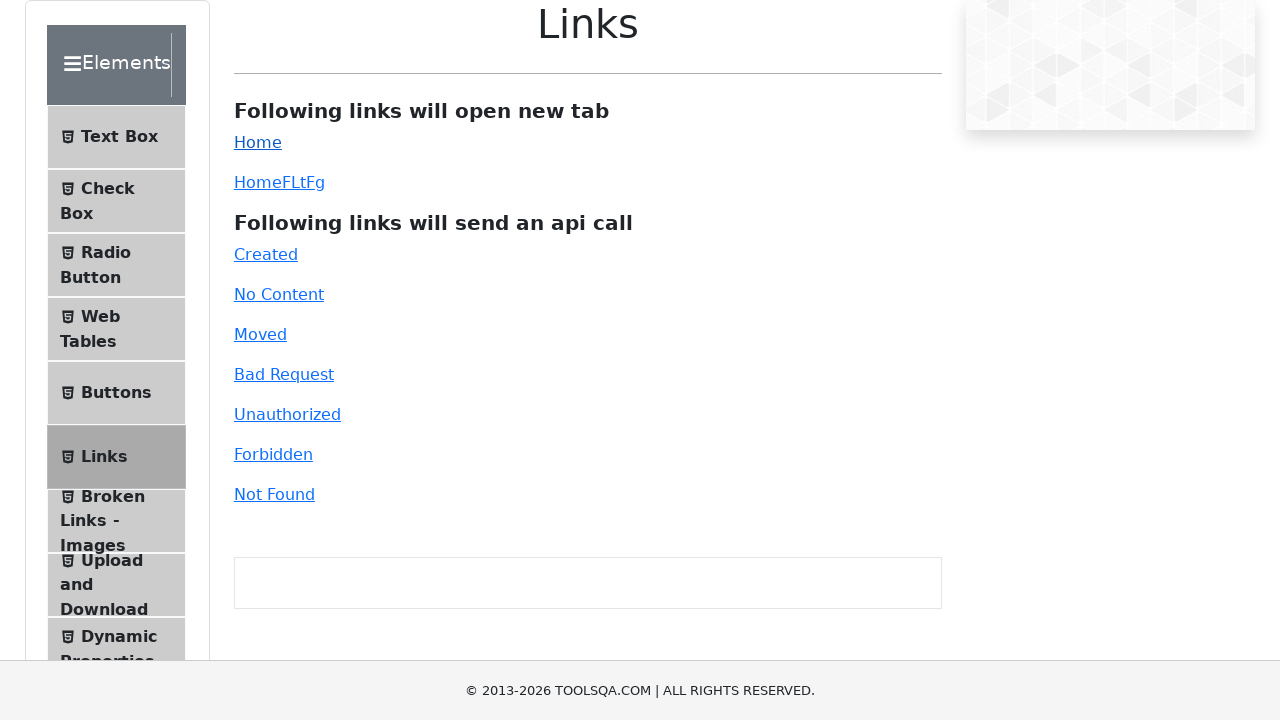

Clicked Created API link at (266, 254) on #created
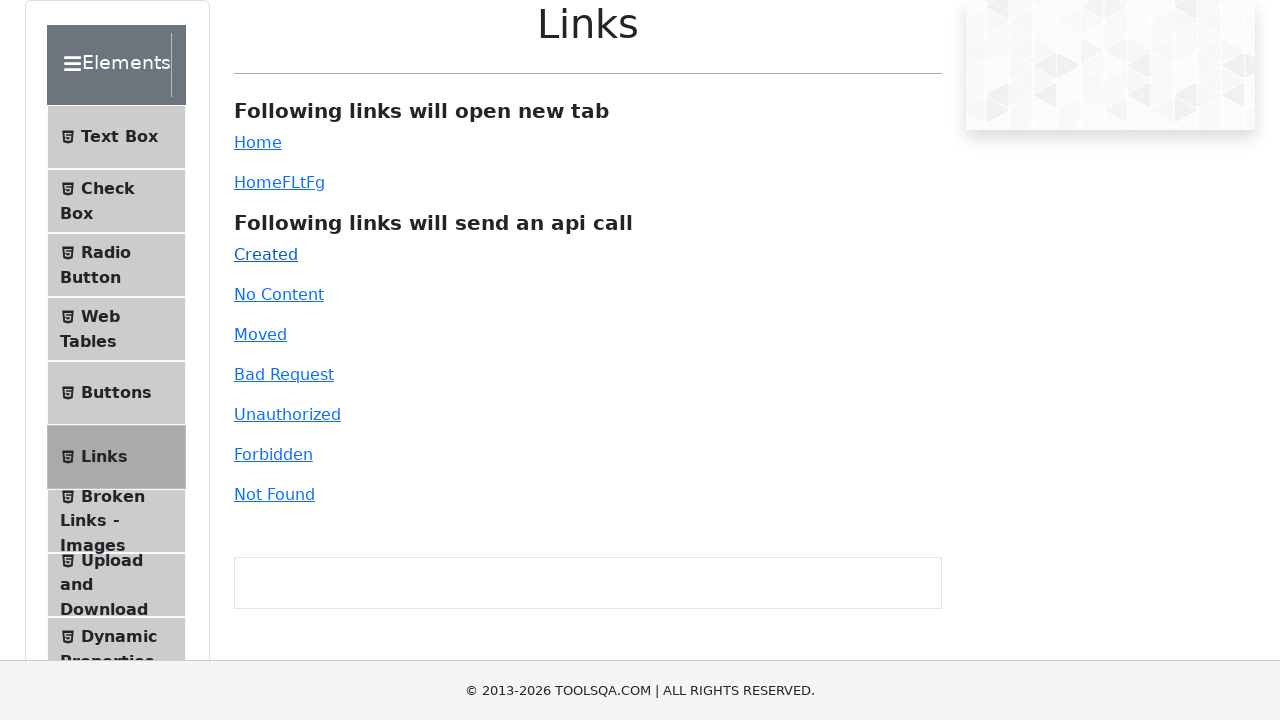

Response status message appeared, verifying API response
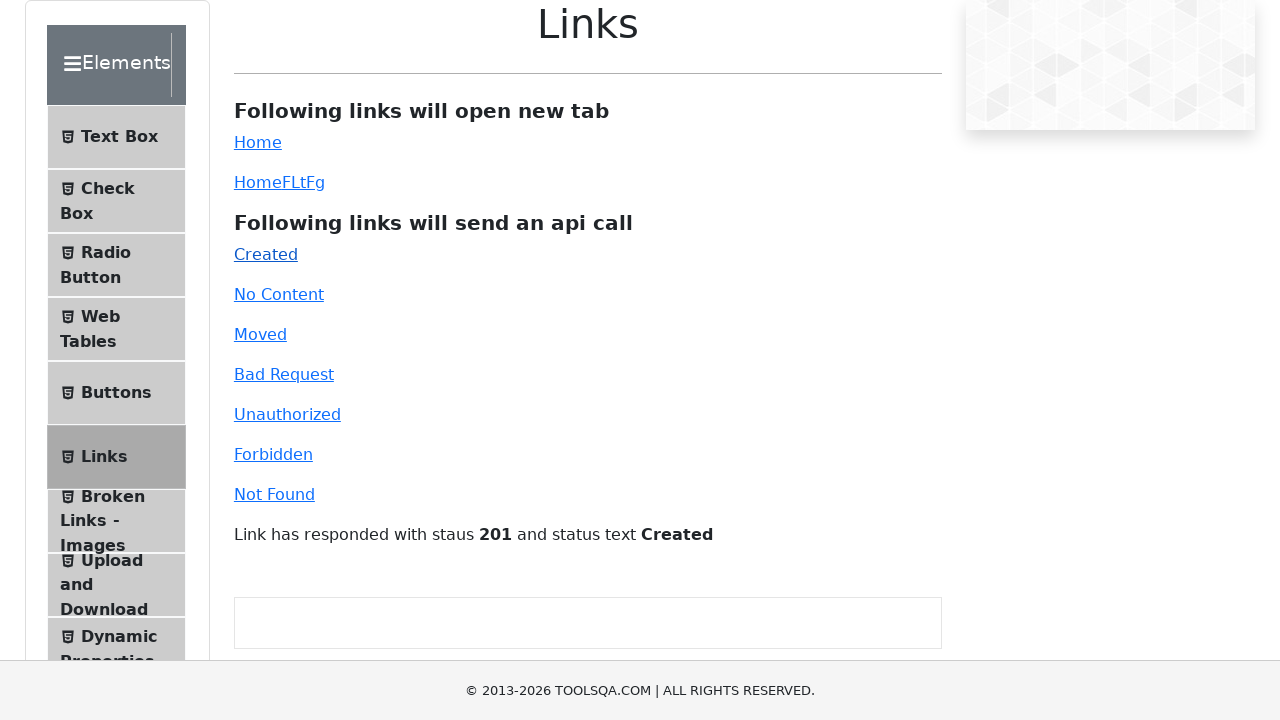

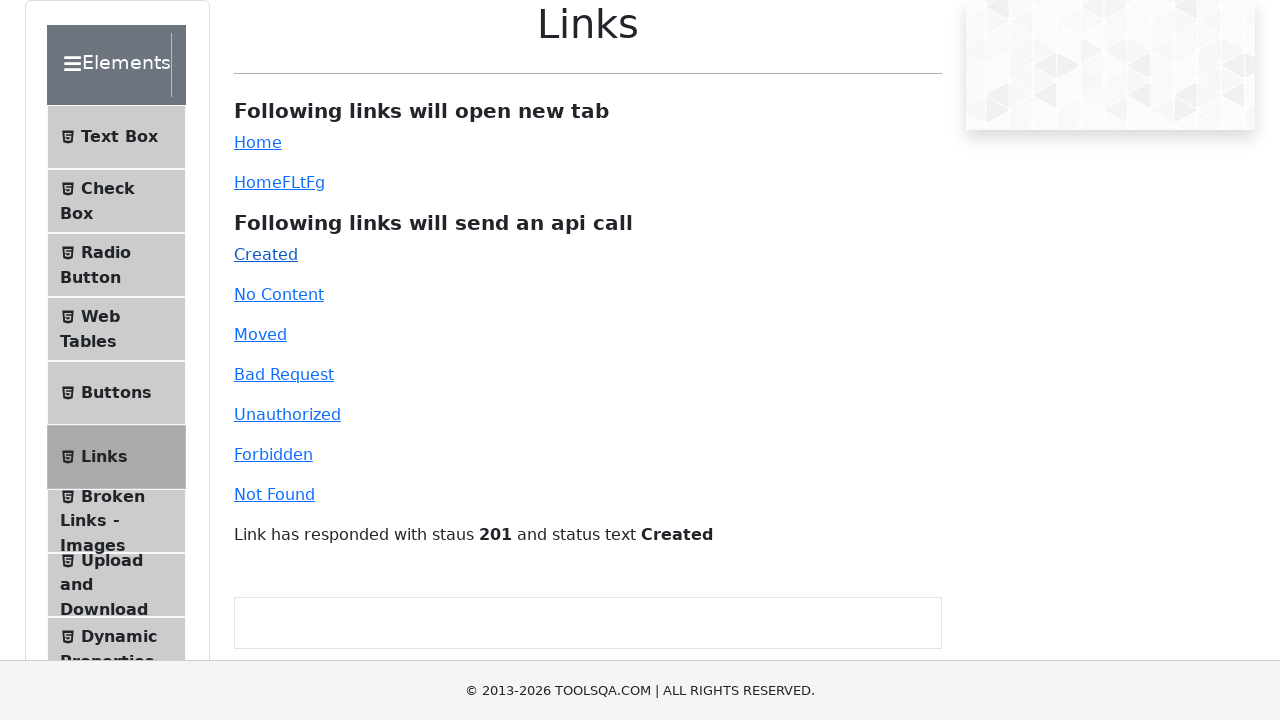